Tests radio button functionality by iterating through all radio buttons, checking if they are enabled, selecting them with keyboard input, and verifying the selection state.

Starting URL: https://demoqa.com/radio-button

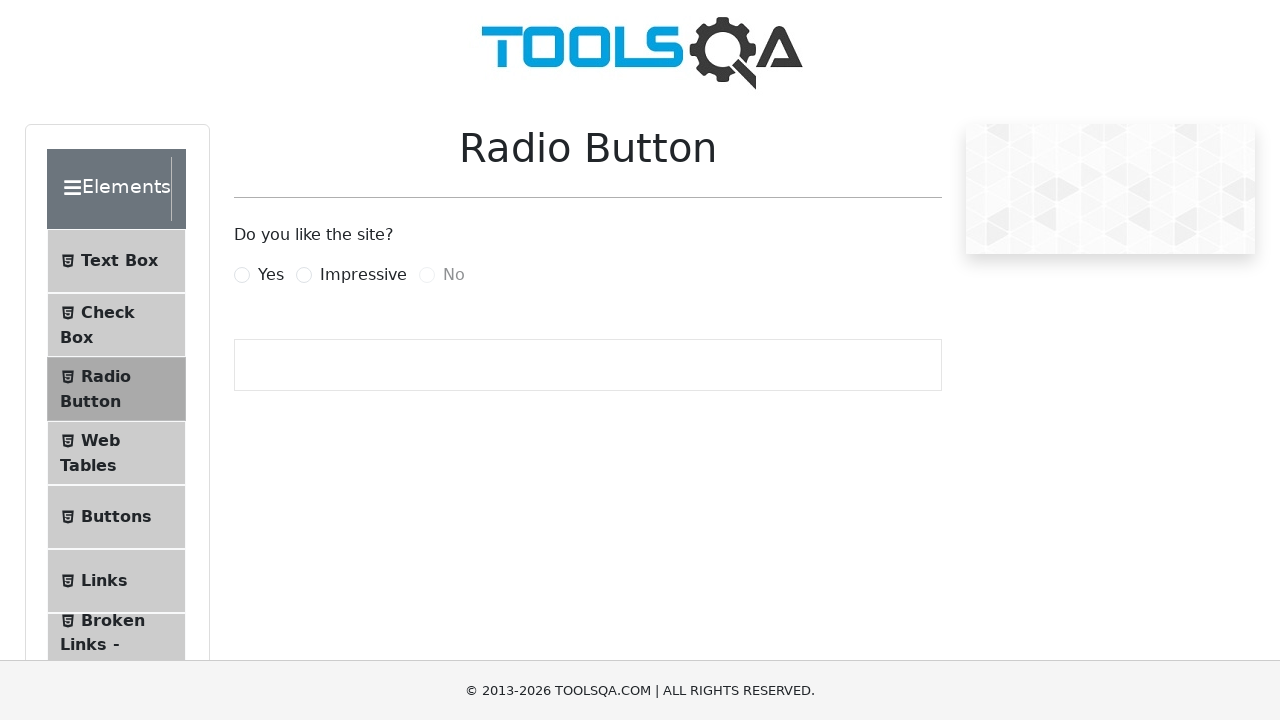

Located all radio buttons with name='like'
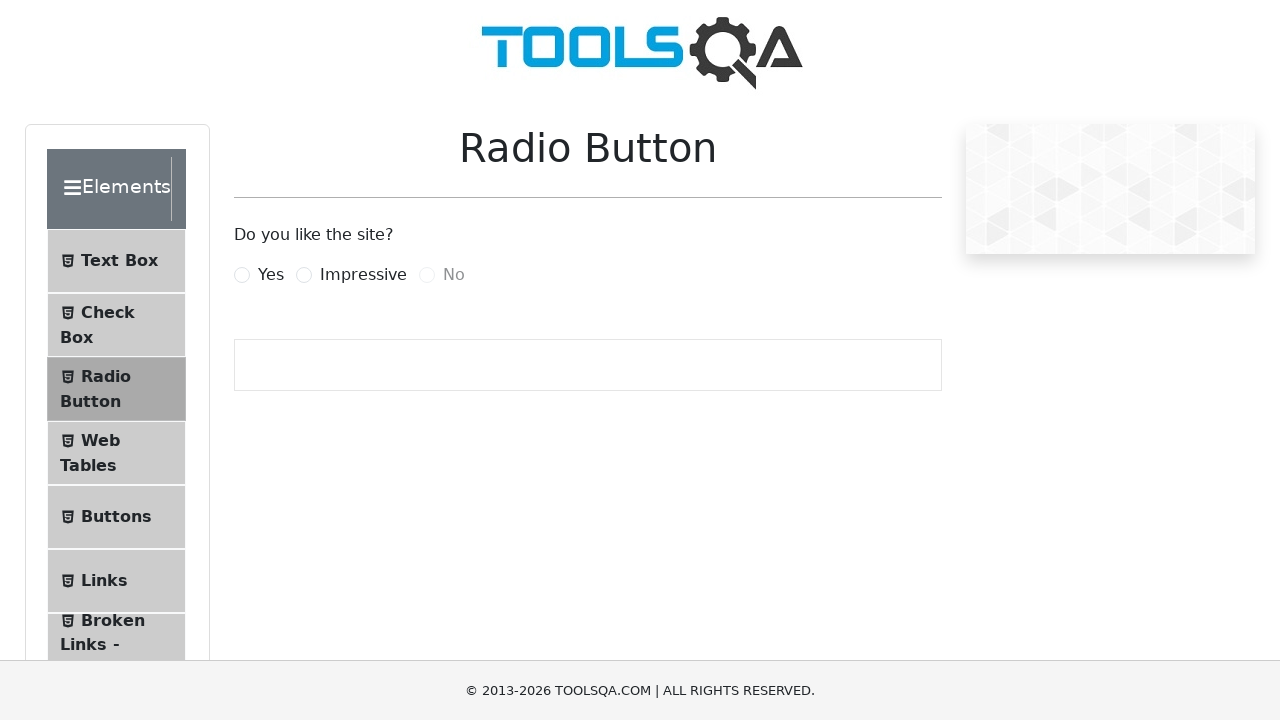

Retrieved id attribute from radio button: yesRadio
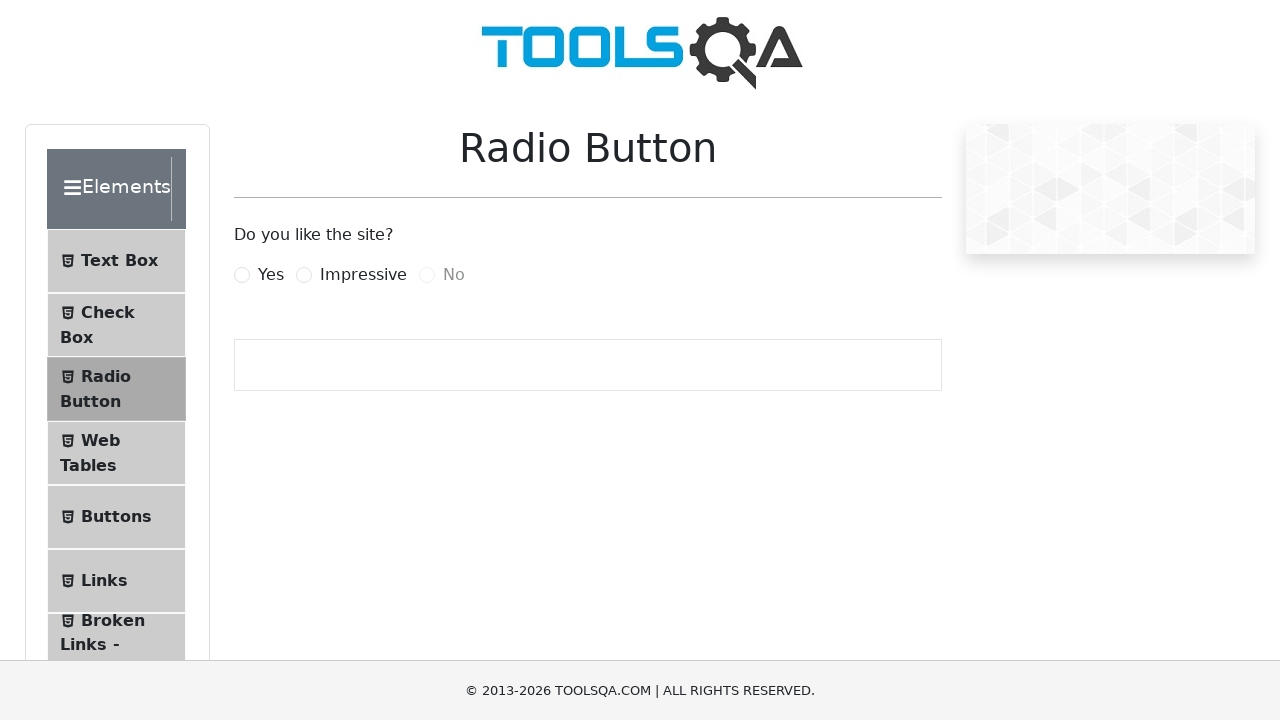

Clicked label for radio button yesRadio at (271, 275) on label[for='yesRadio']
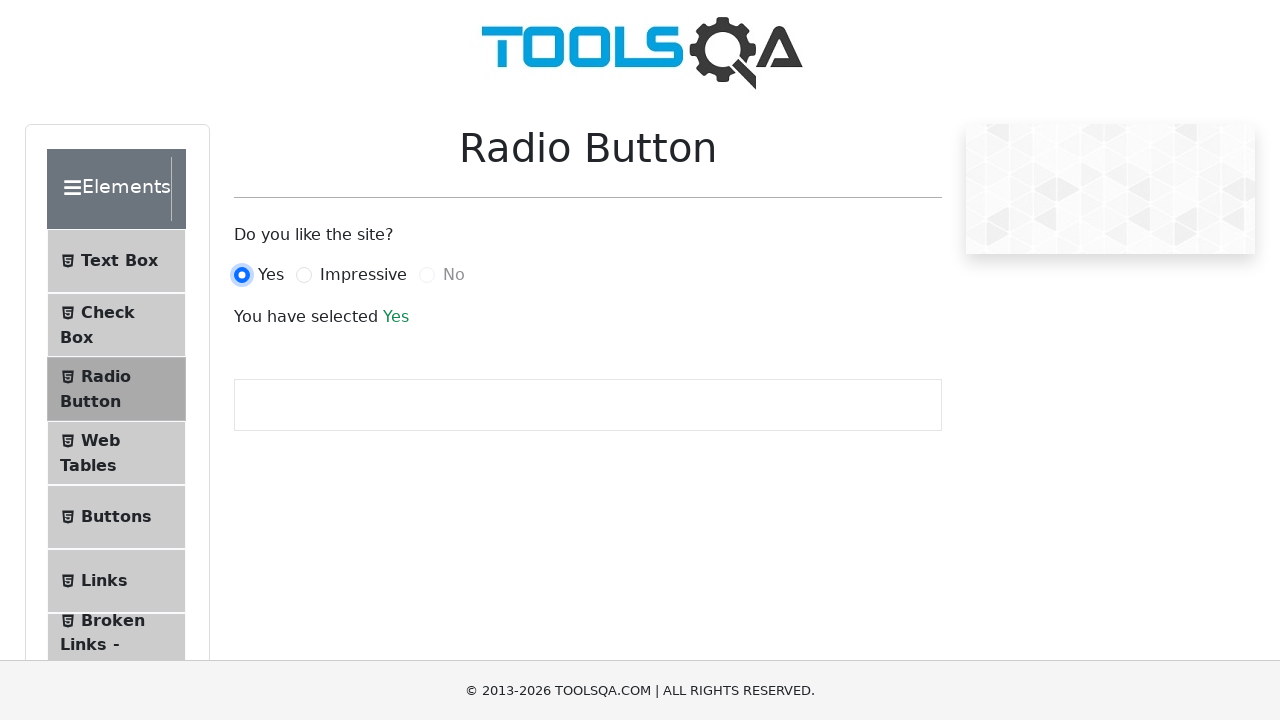

Verified radio button yesRadio is checked: True
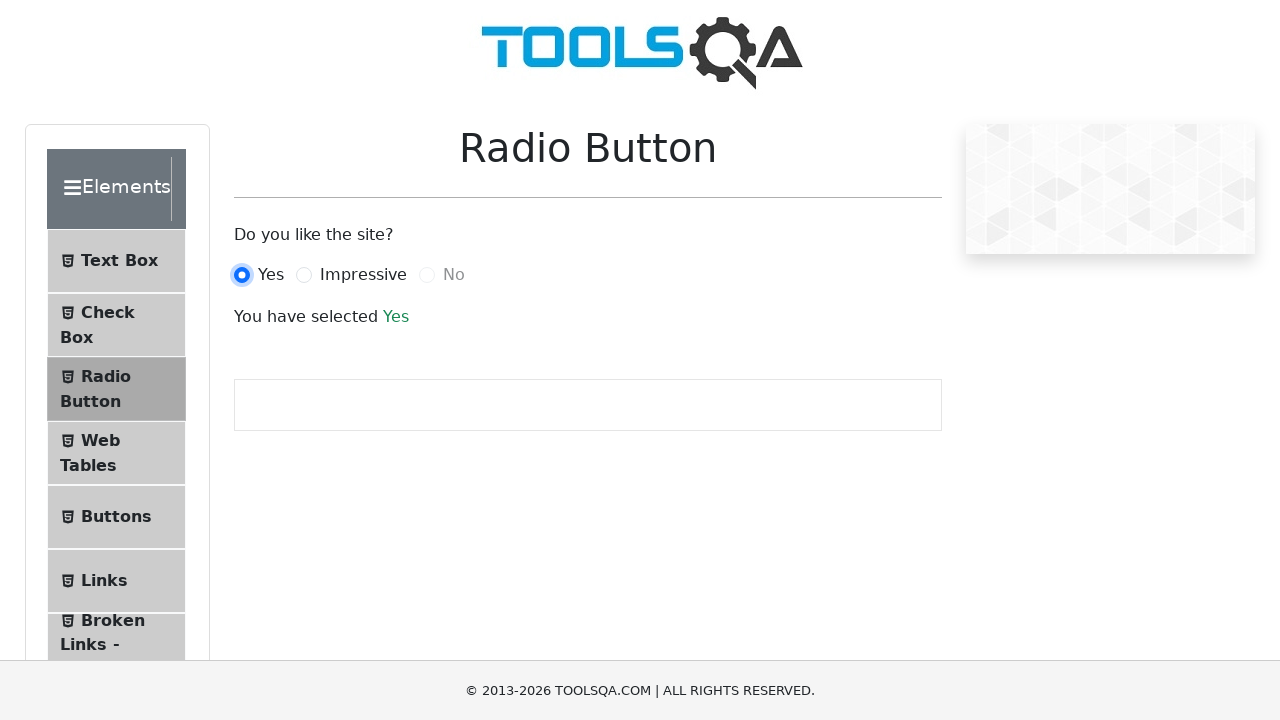

Assertion passed: yesRadio is selected
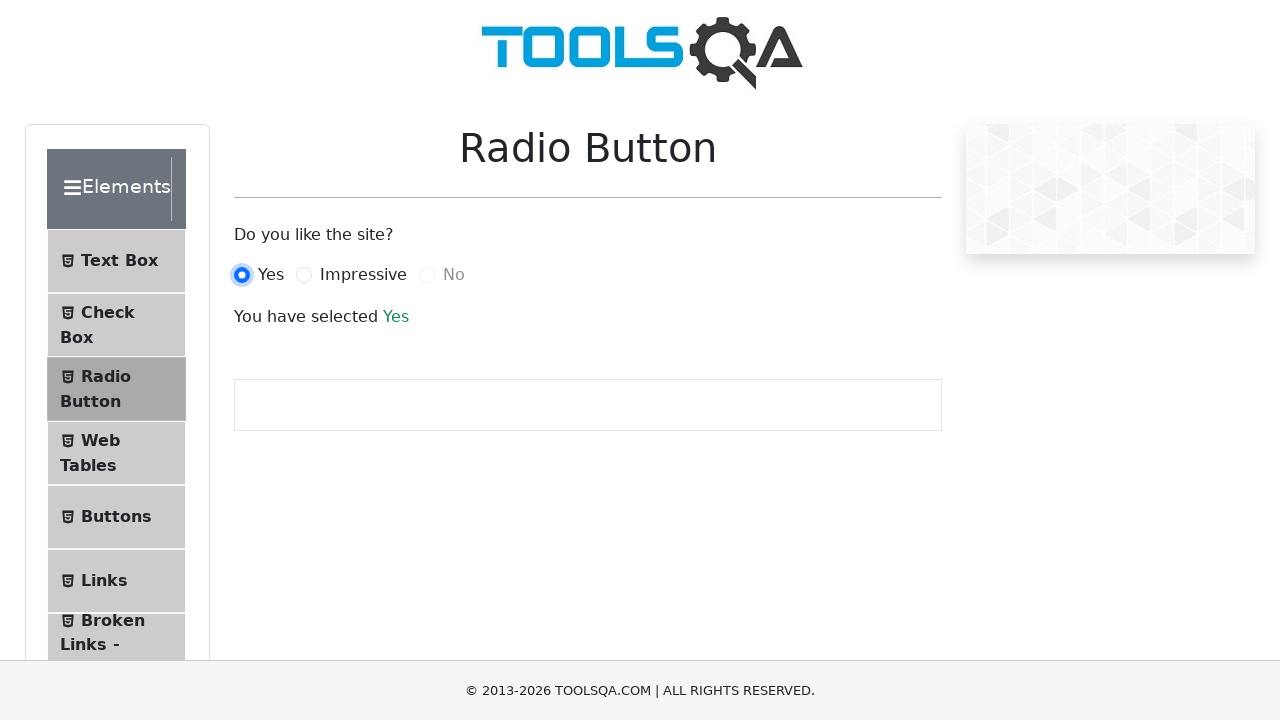

Retrieved id attribute from radio button: impressiveRadio
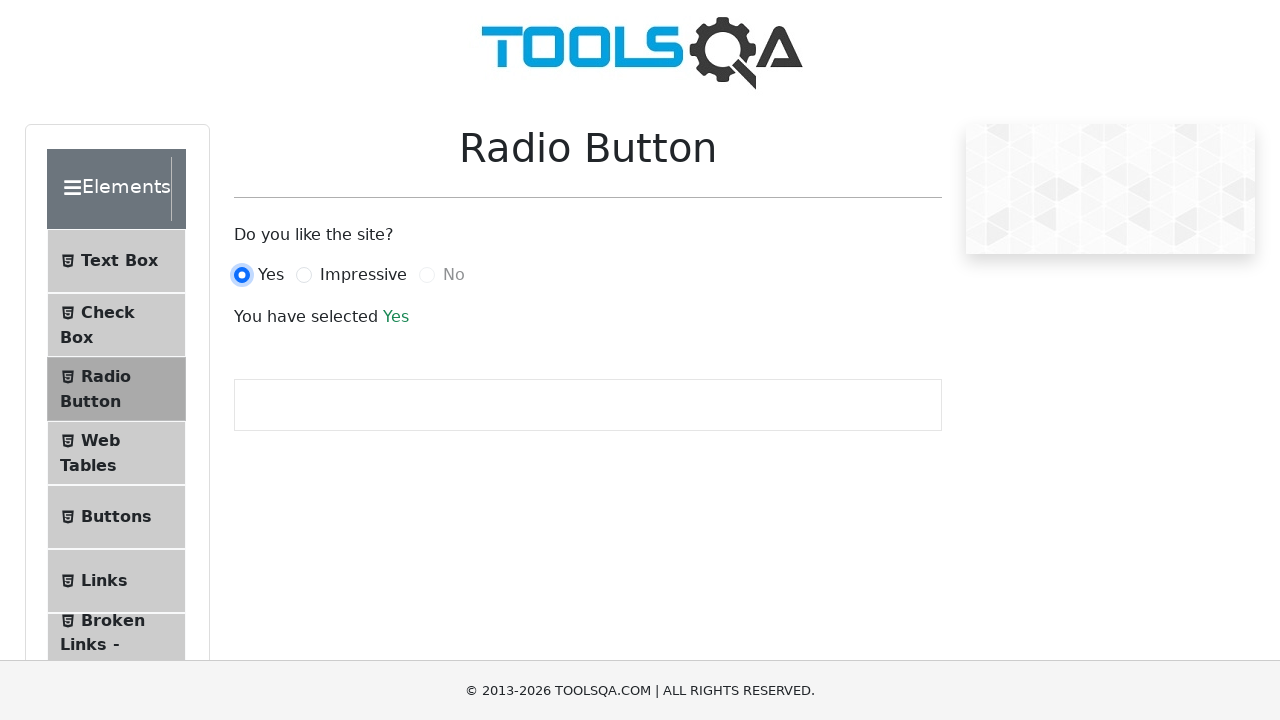

Clicked label for radio button impressiveRadio at (363, 275) on label[for='impressiveRadio']
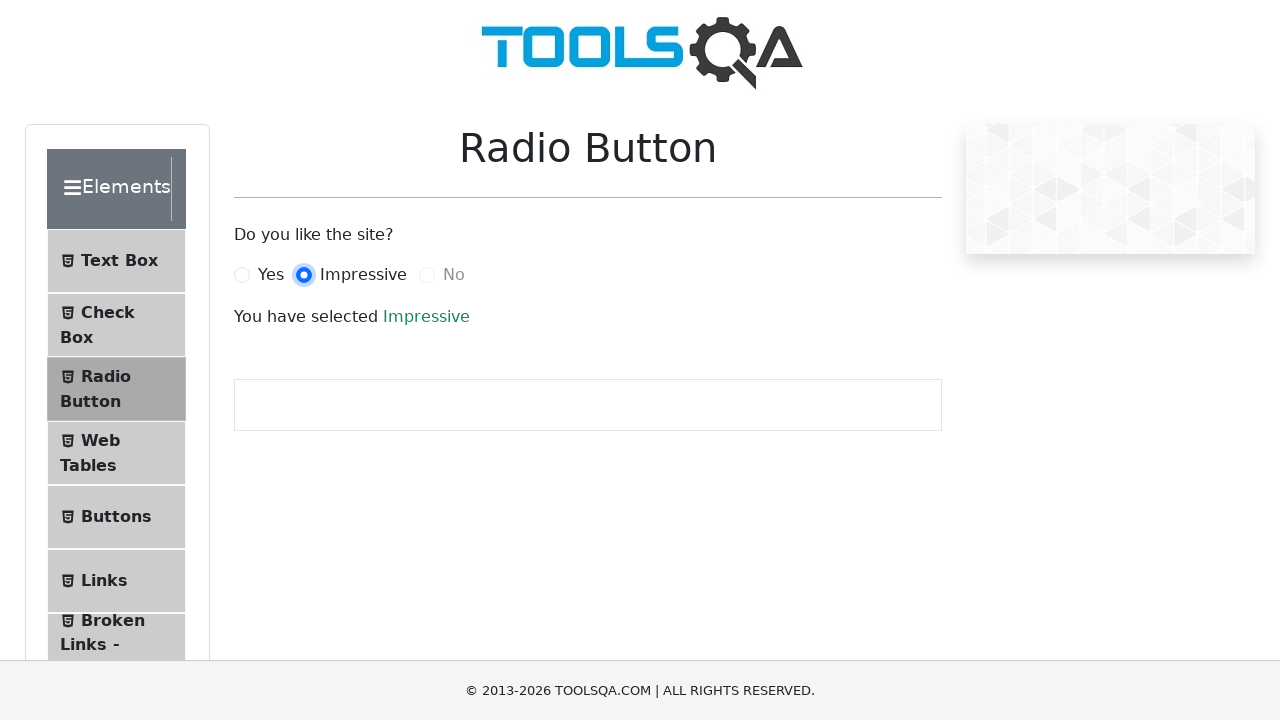

Verified radio button impressiveRadio is checked: True
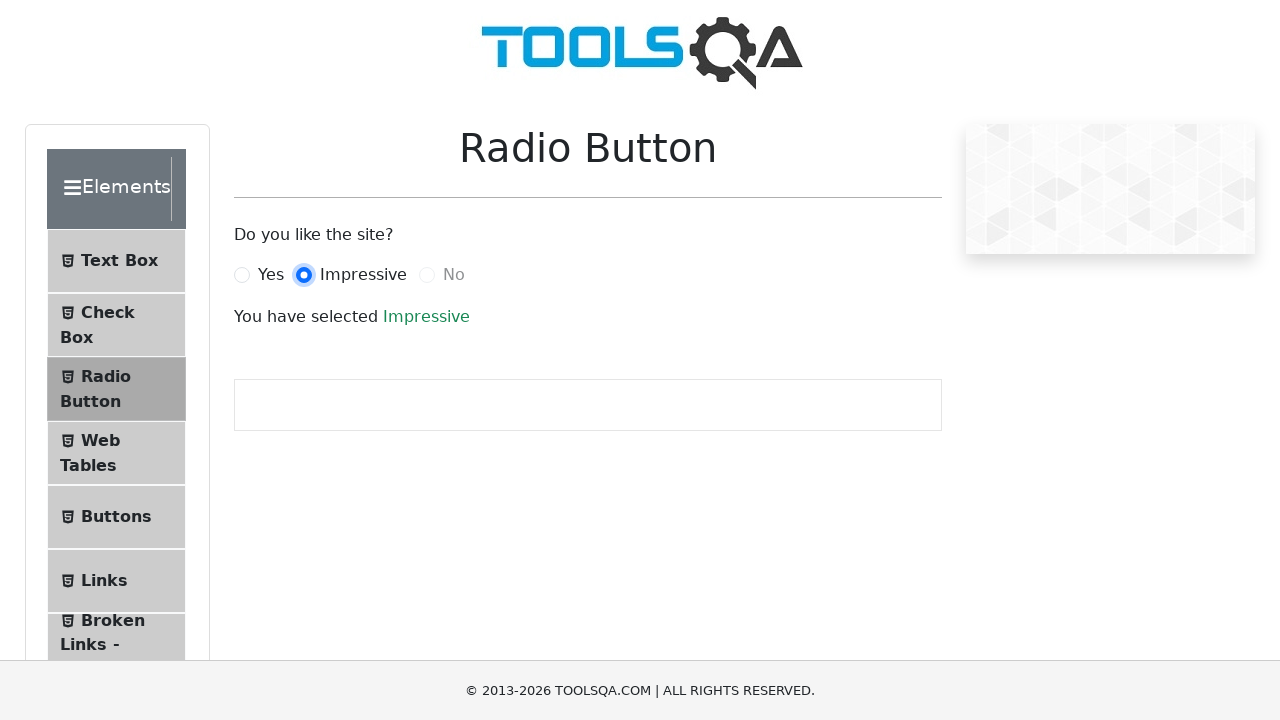

Assertion passed: impressiveRadio is selected
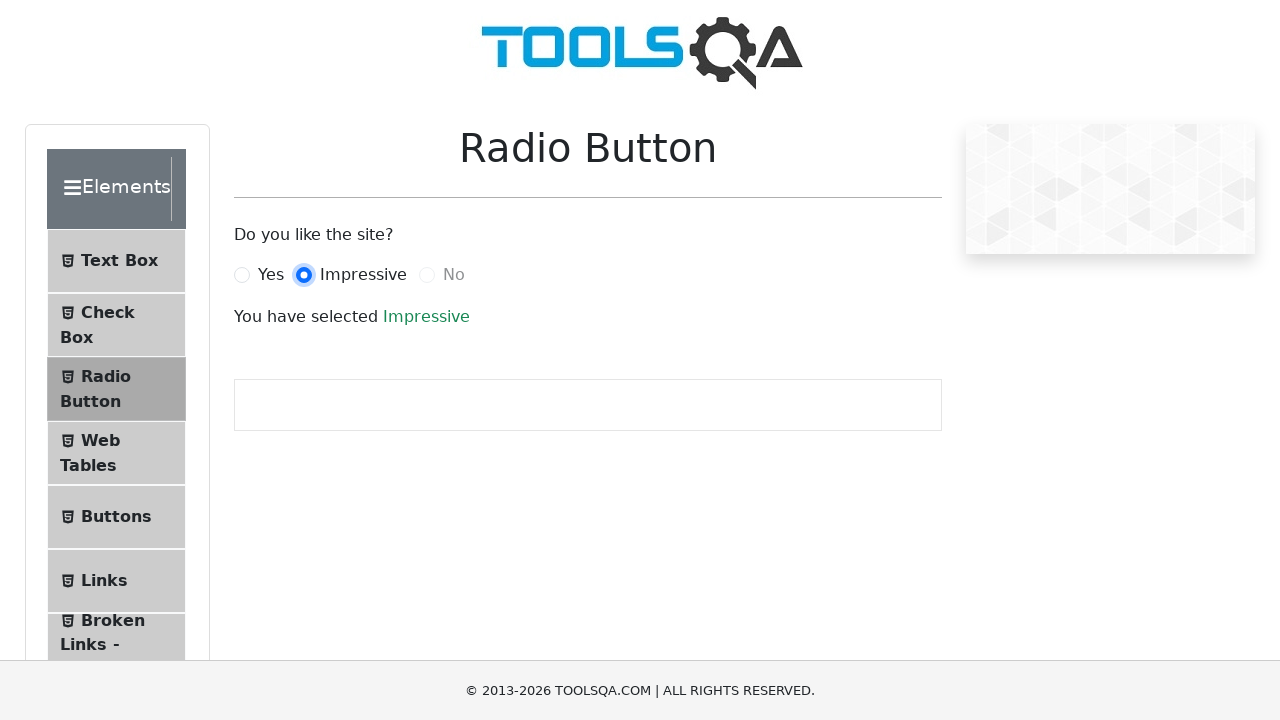

Retrieved id attribute from radio button: noRadio
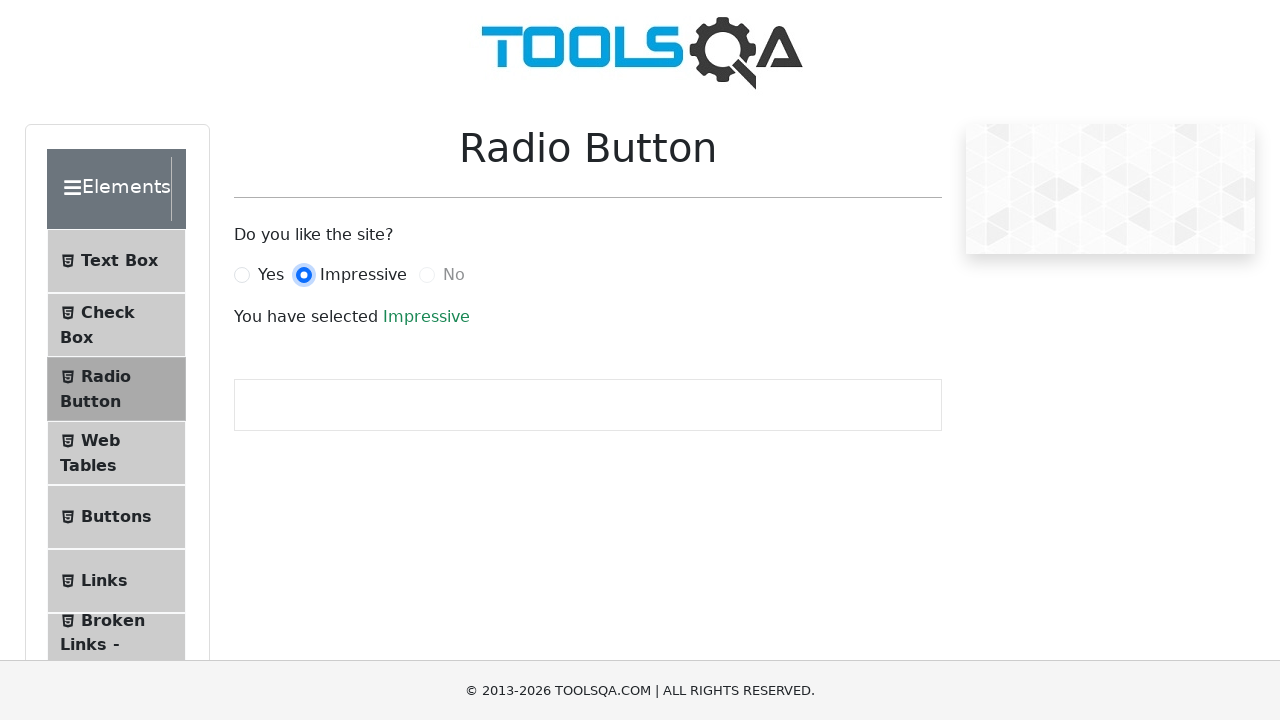

Radio button noRadio is not enabled, skipping
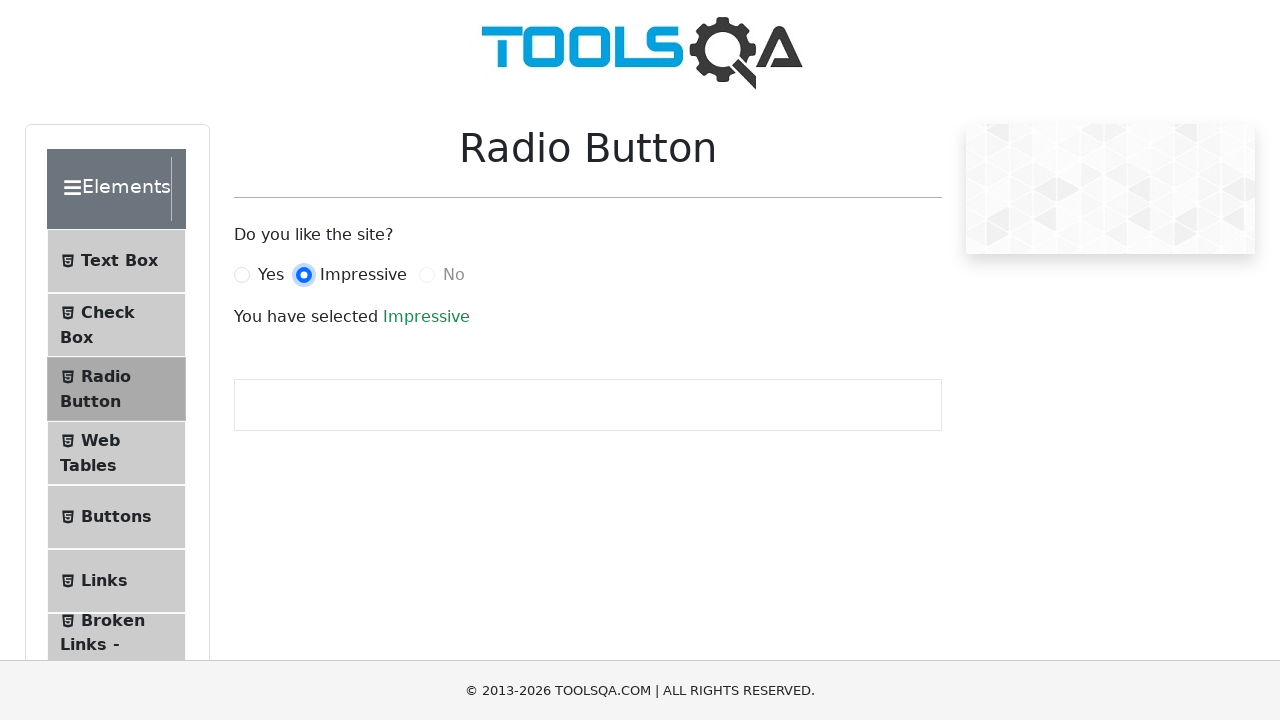

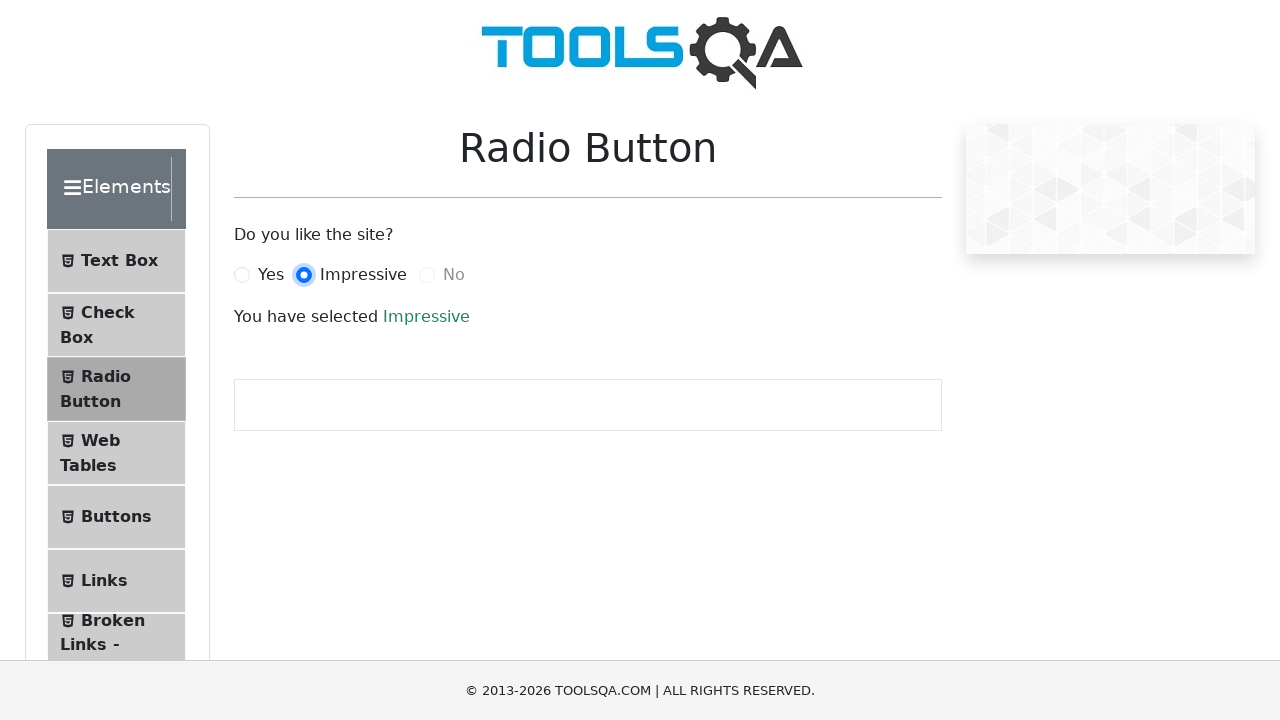